Tests two datepicker widgets by selecting specific dates - navigates to April and selects the 19th in the first datepicker, then selects December 19, 2027 in the second datepicker using dropdowns

Starting URL: https://demo.automationtesting.in/Datepicker.html

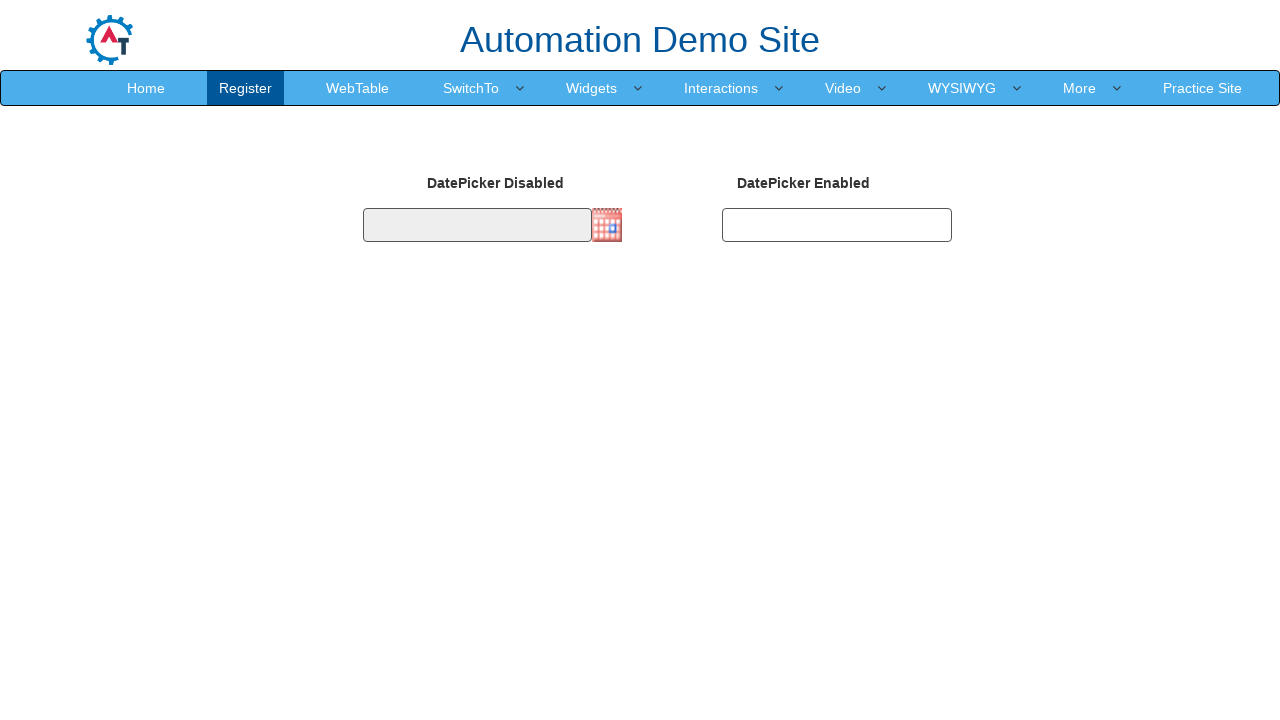

Clicked first datepicker input at (477, 225) on input#datepicker1
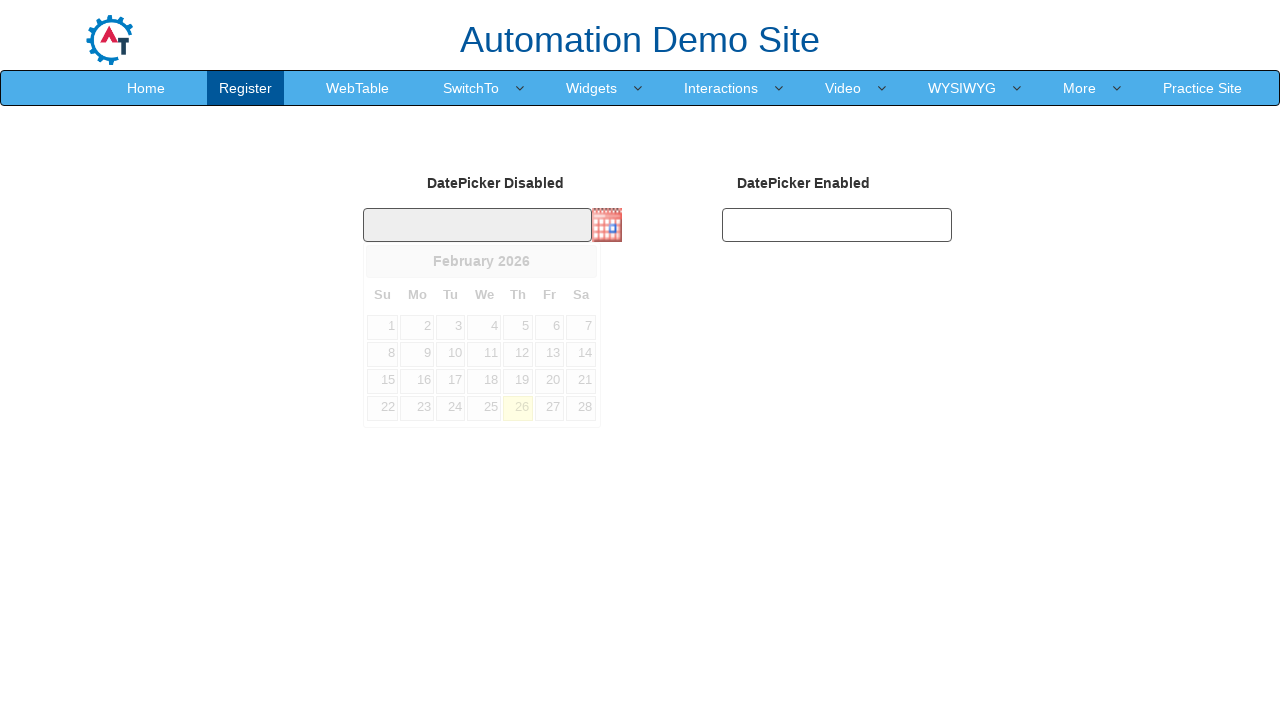

Clicked next button to navigate to April at (581, 261) on span[class='ui-icon ui-icon-circle-triangle-e']
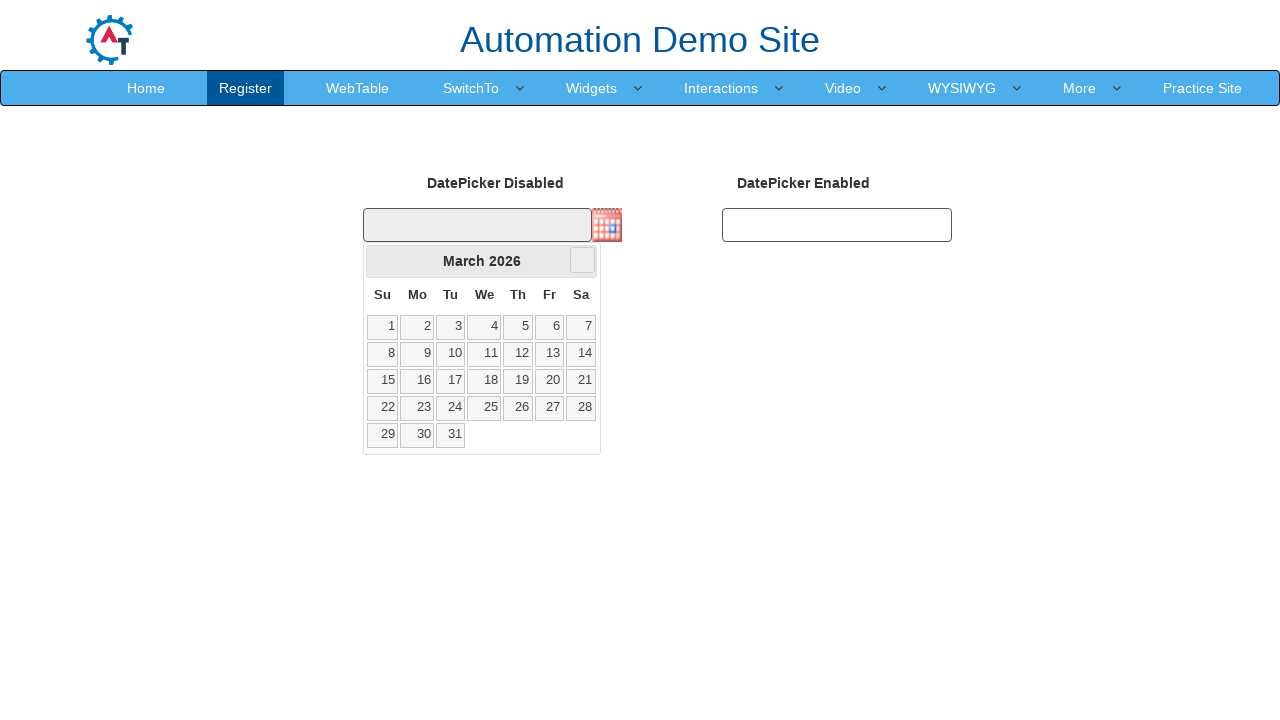

Clicked next button to navigate to April at (582, 260) on span[class='ui-icon ui-icon-circle-triangle-e']
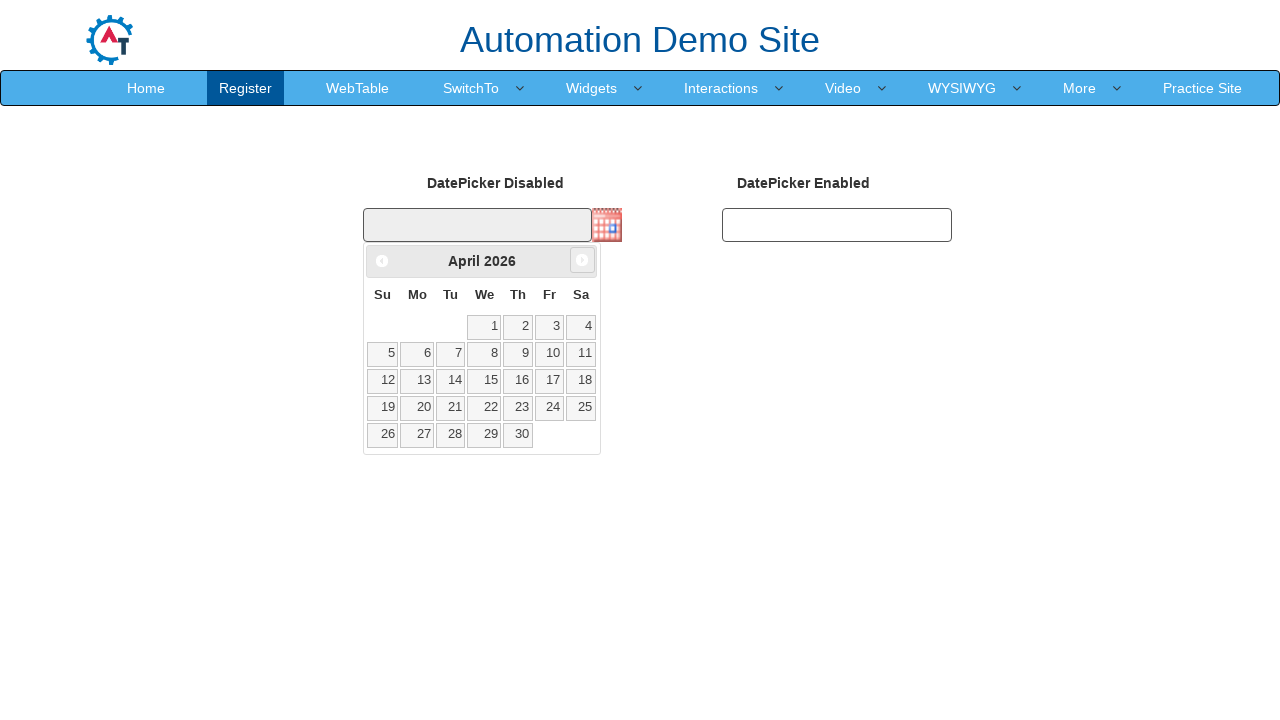

Selected April 19th in first datepicker at (383, 408) on a.ui-state-default >> nth=18
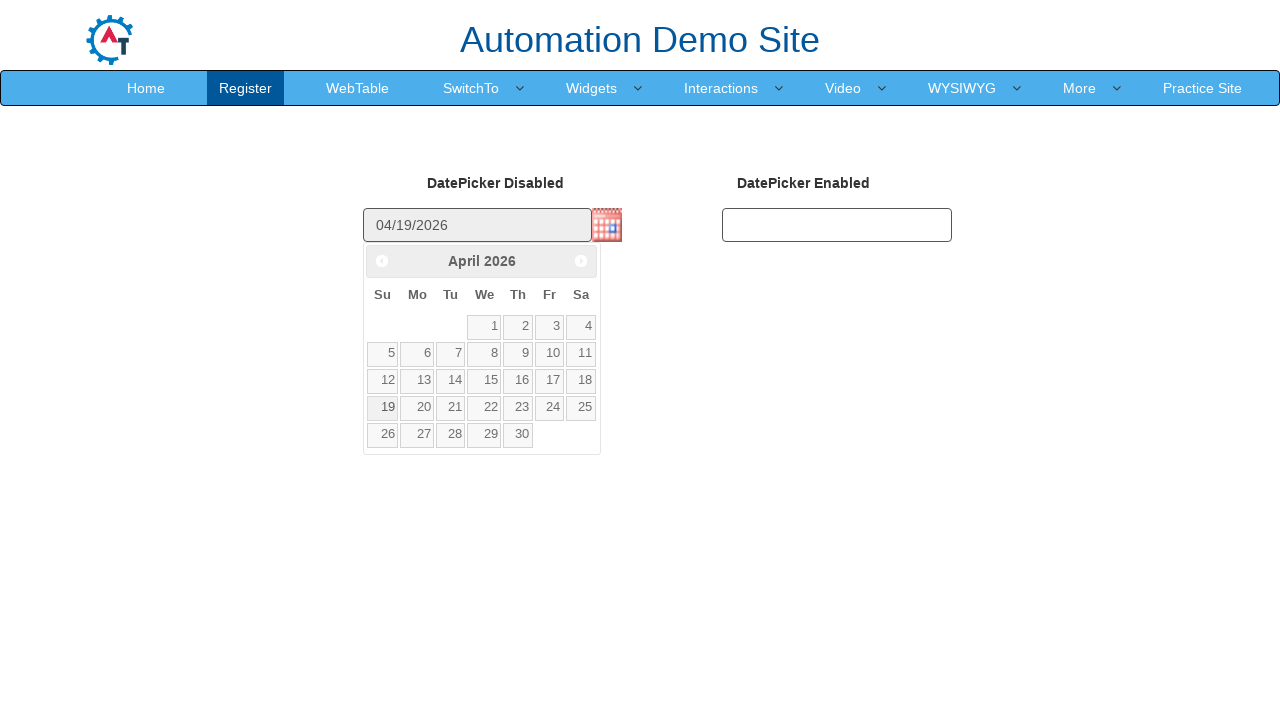

Clicked second datepicker input at (837, 225) on input#datepicker2
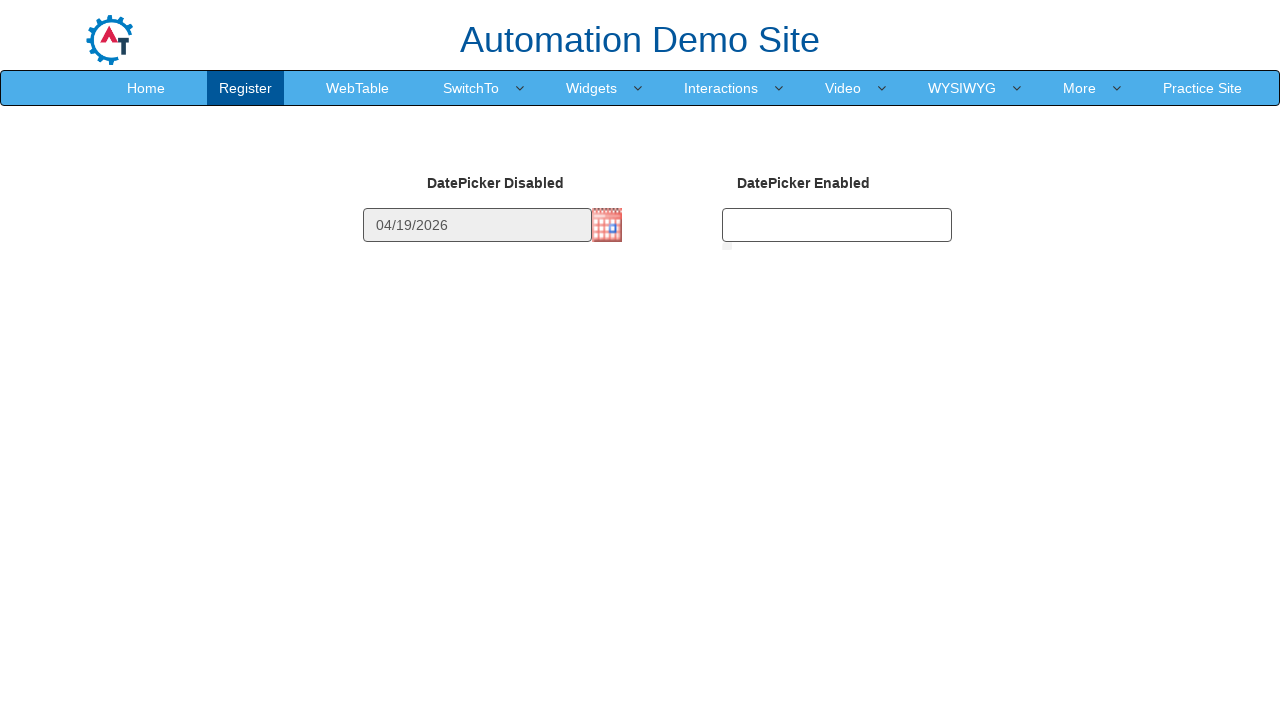

Selected December from month dropdown on select[title='Change the month']
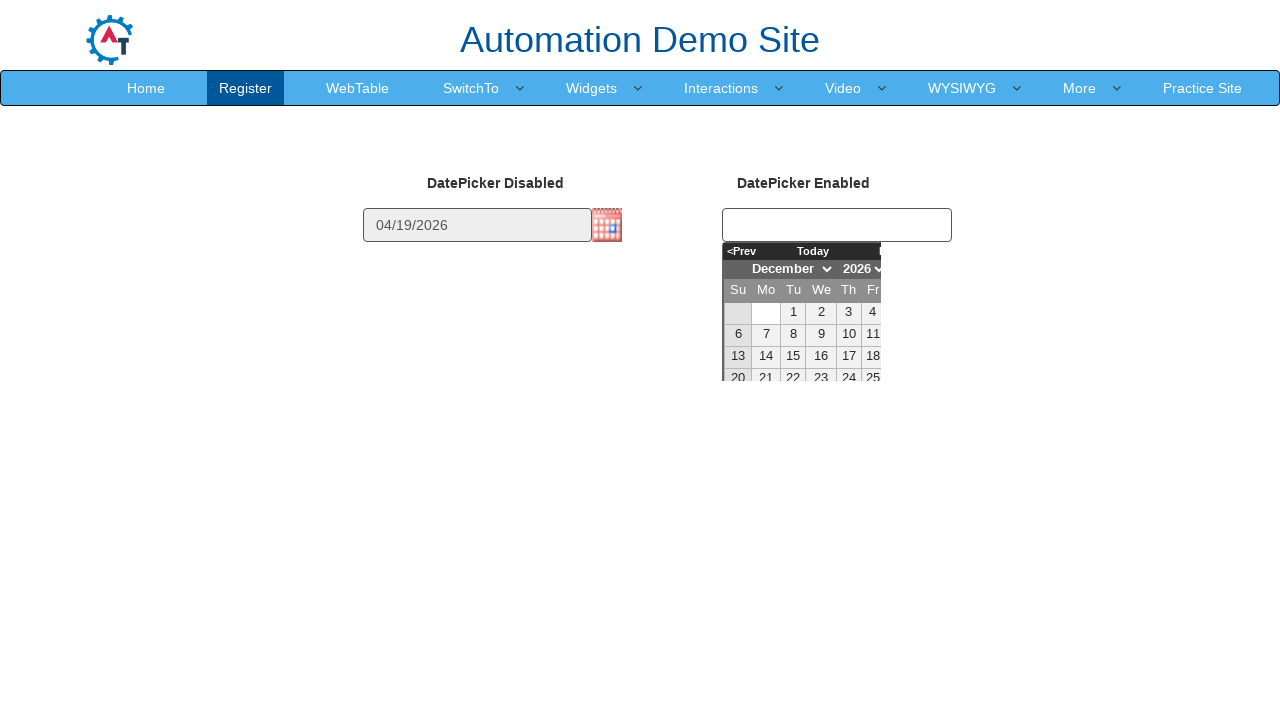

Selected 2027 from year dropdown on select[title='Change the year']
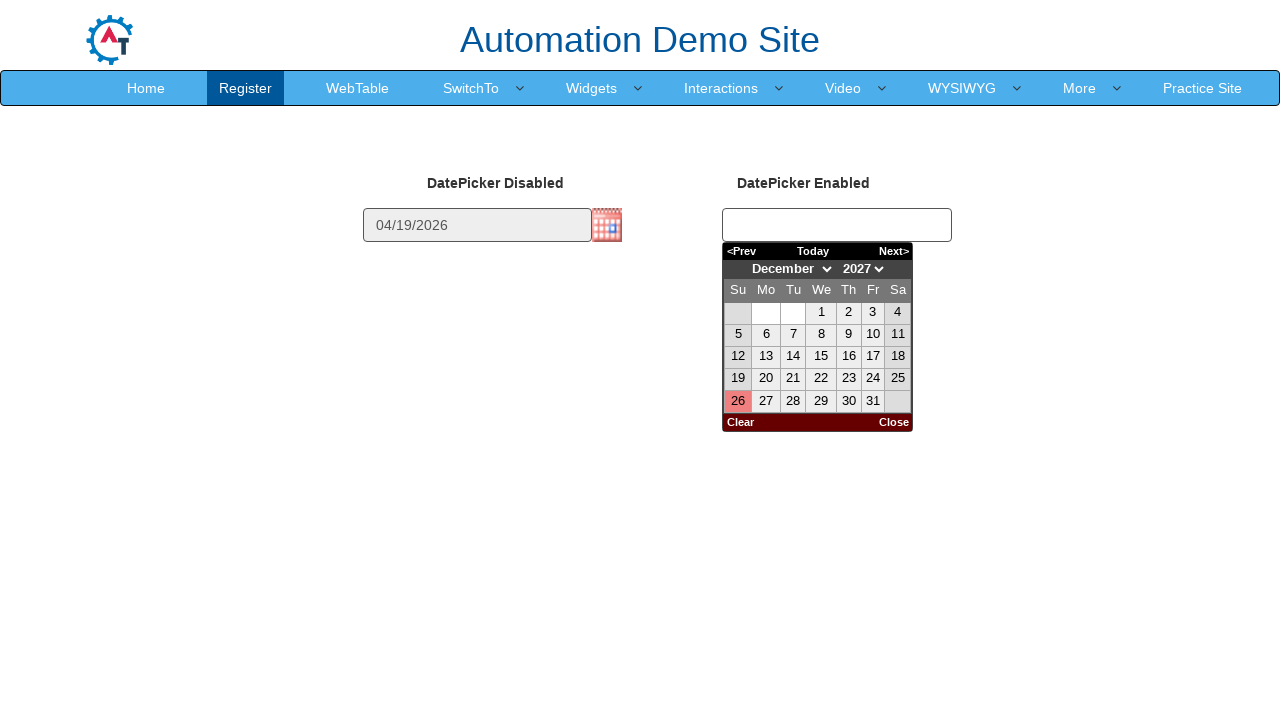

Selected December 19, 2027 in second datepicker at (738, 379) on a[title='Select Sunday, Dec 19, 2027']
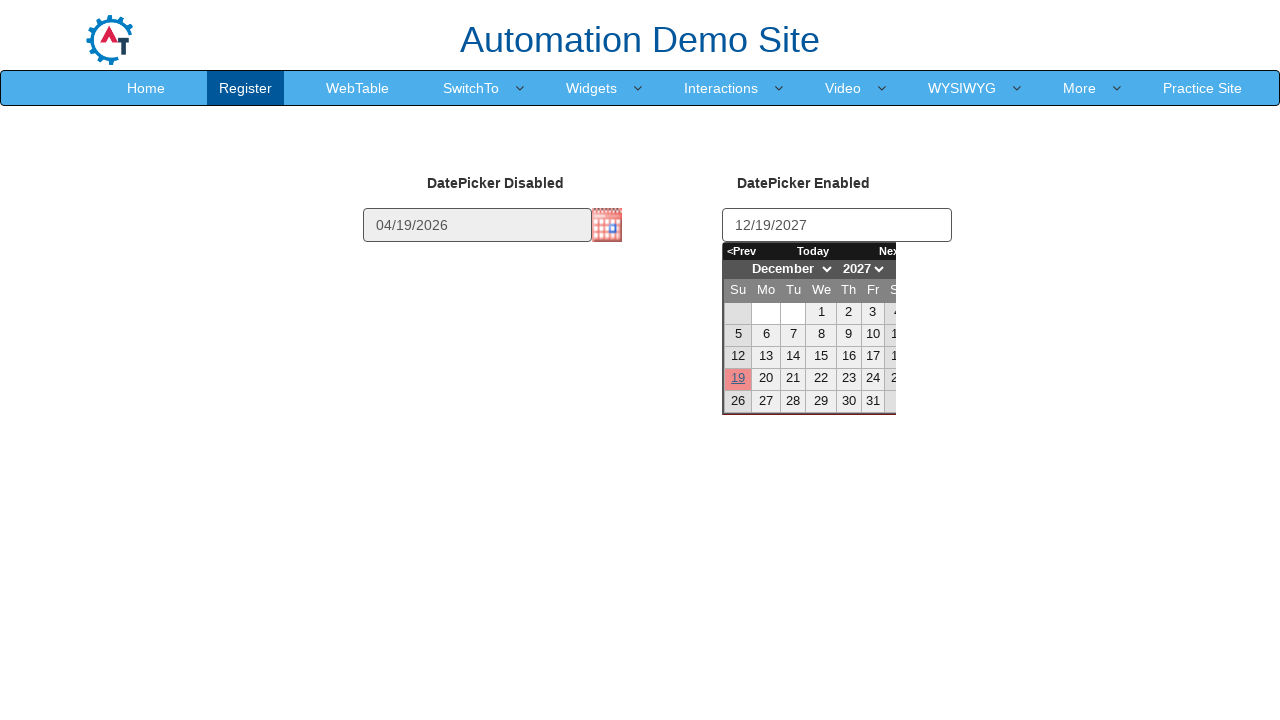

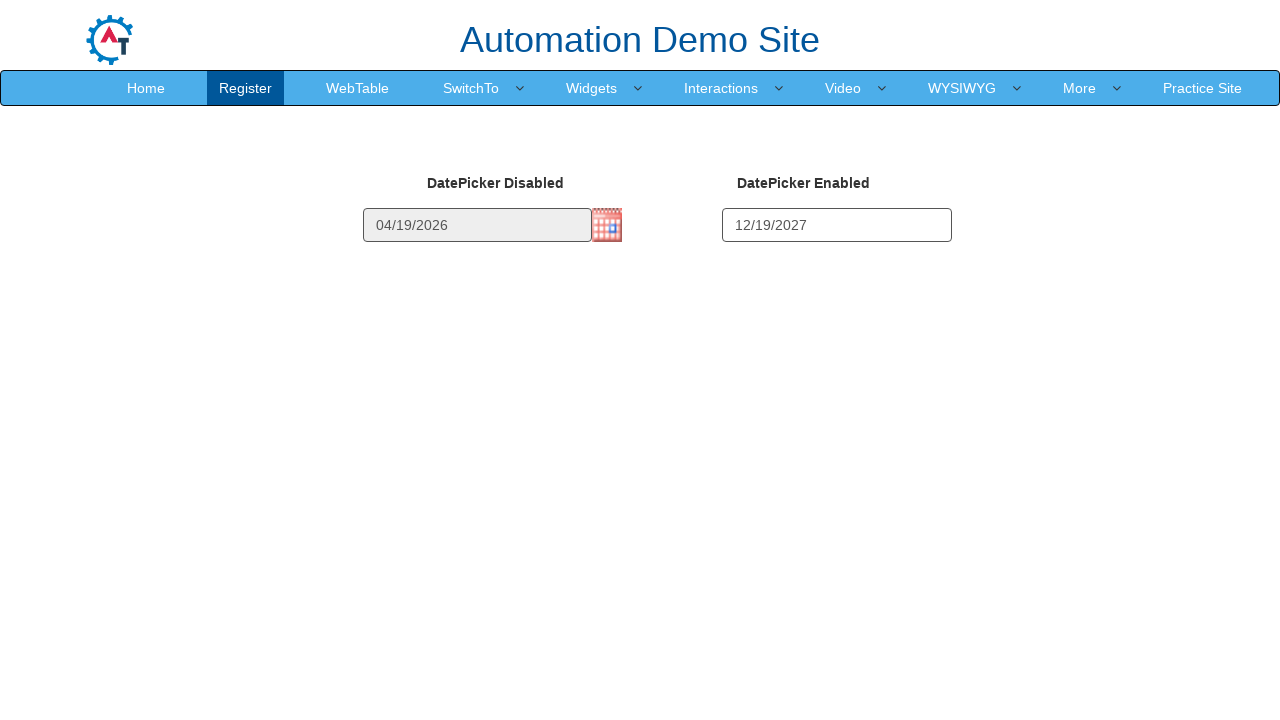